Demonstrates clicking on a link using partial link text matching for "Business Email"

Starting URL: https://rediff.com

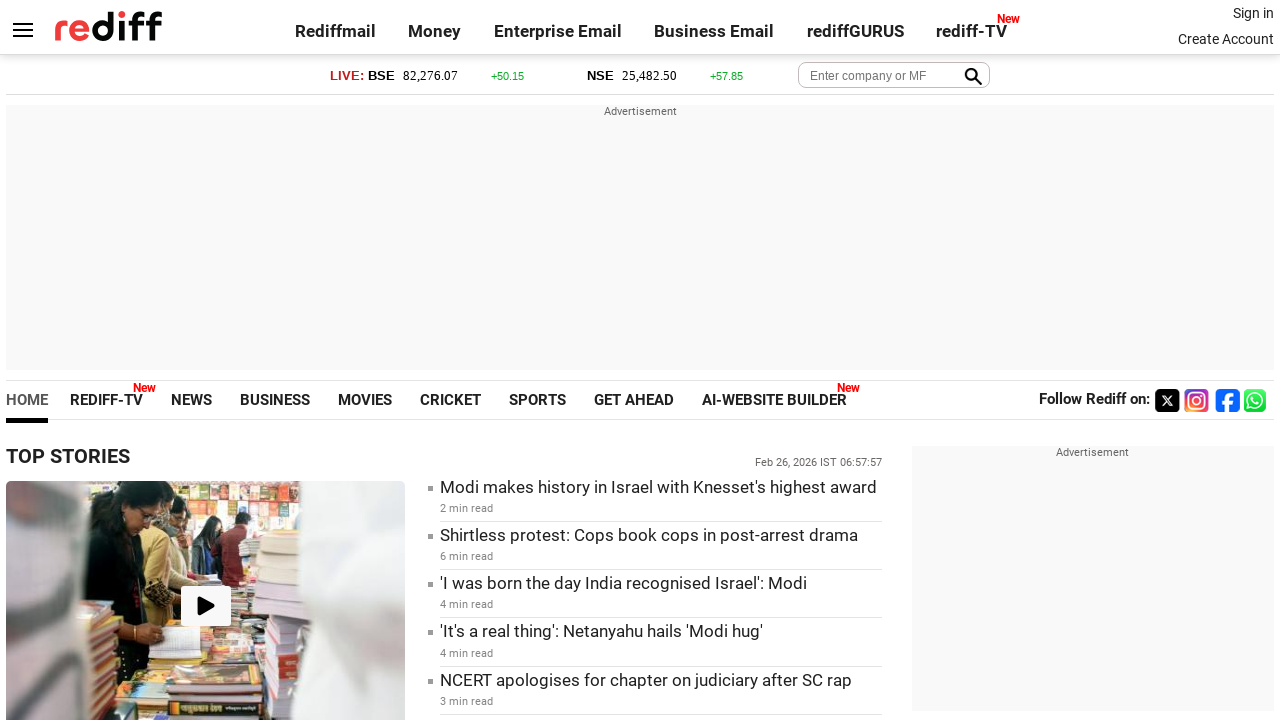

Clicked on link containing partial text 'Business Em' for Business Email at (714, 31) on text=/Business Em/
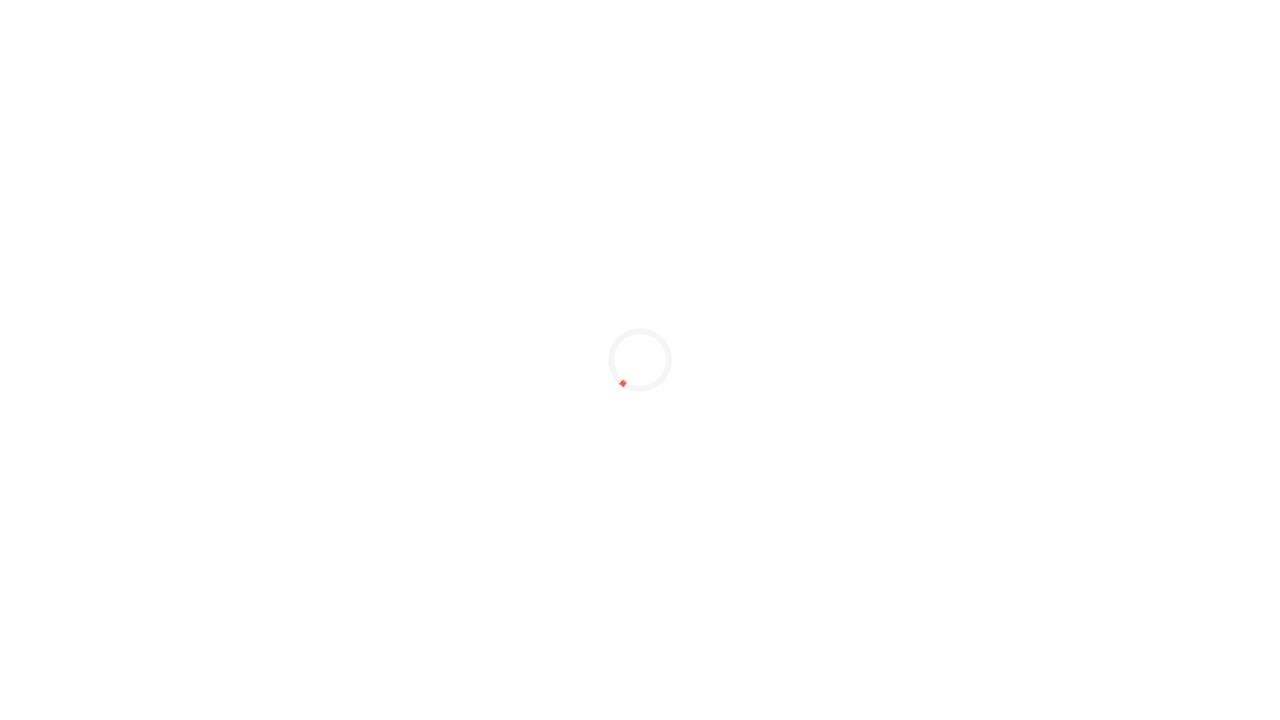

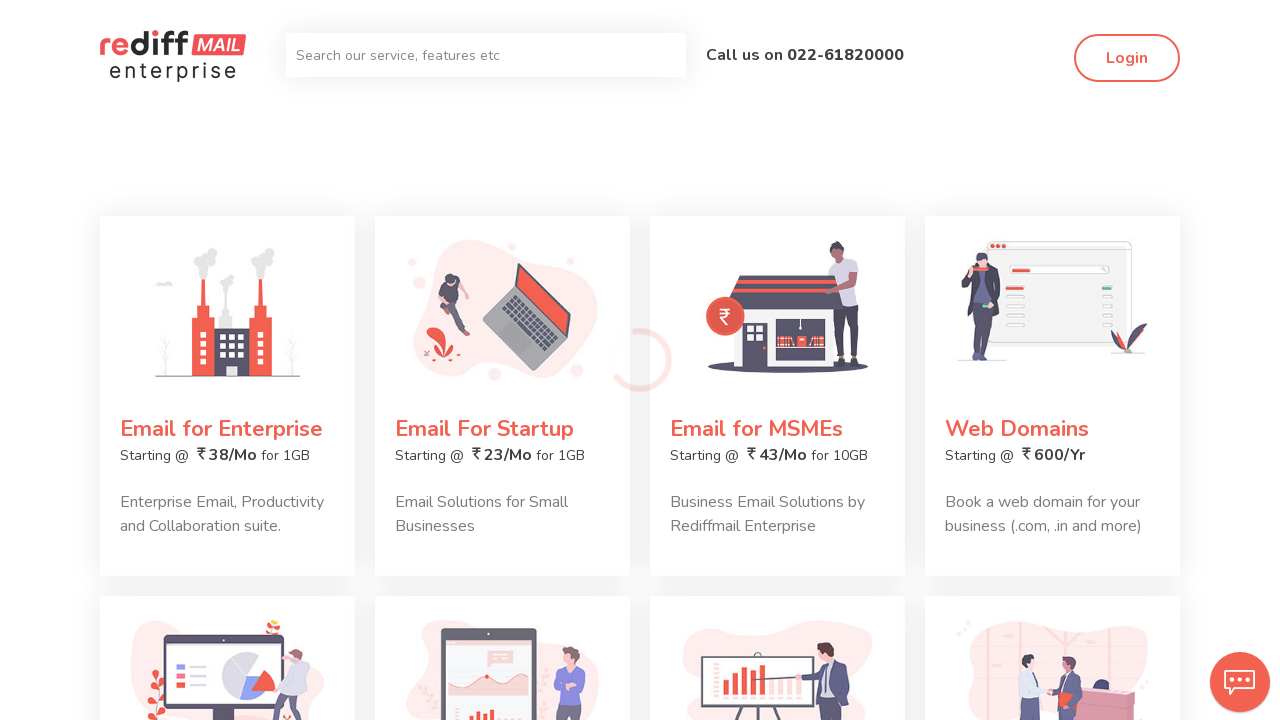